Tests that username field is required during registration by filling only the password and verifying the error message appears

Starting URL: https://anatoly-karpovich.github.io/demo-login-form/

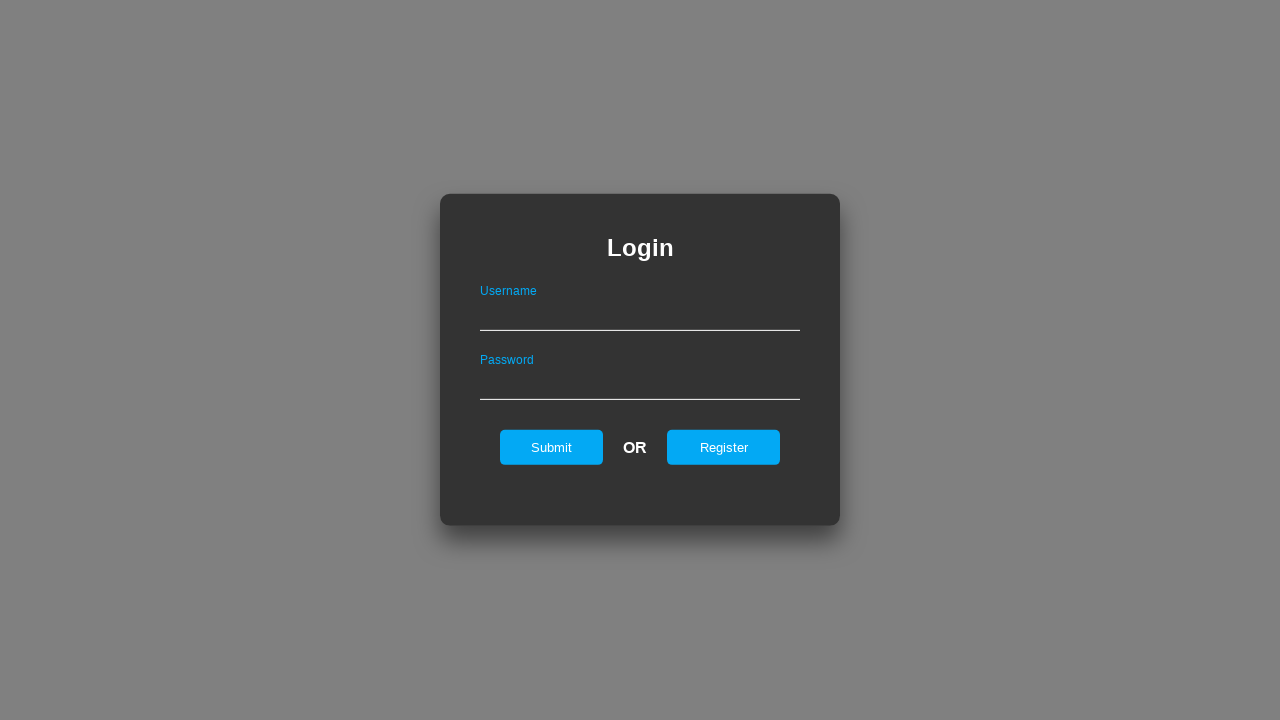

Clicked register button on login page to navigate to registration form at (724, 447) on #registerOnLogin
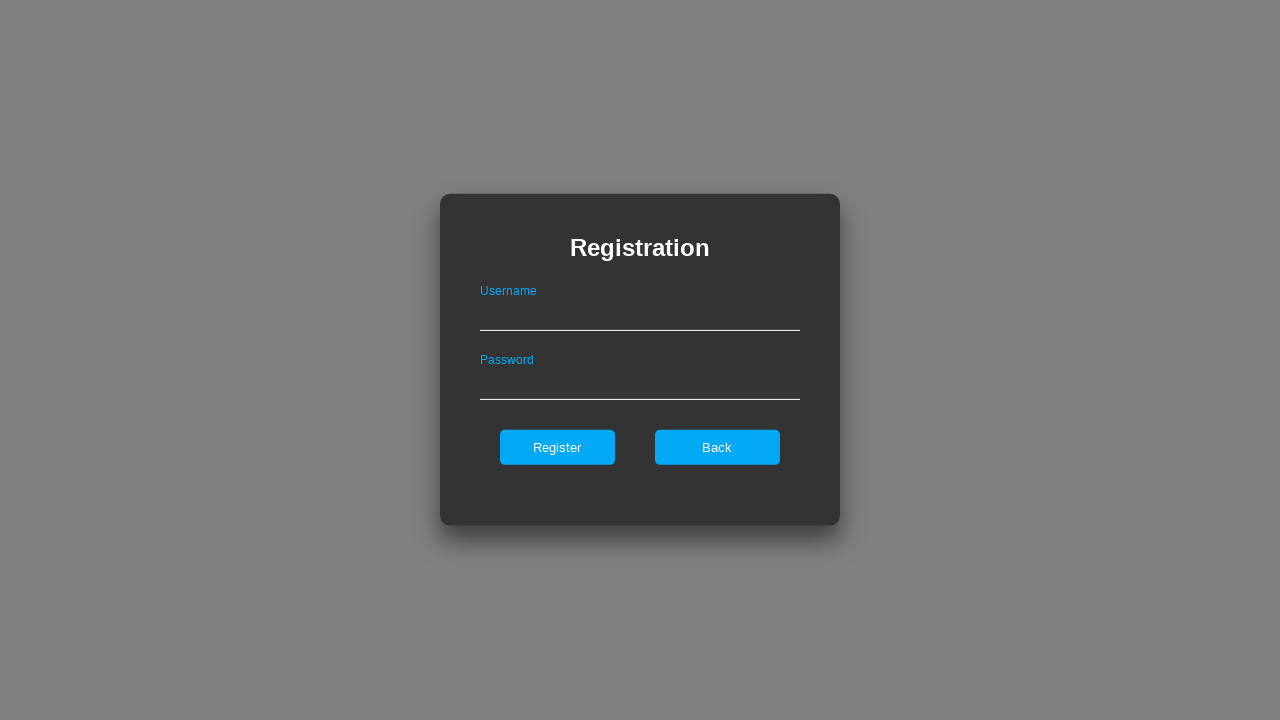

Registration form is now visible
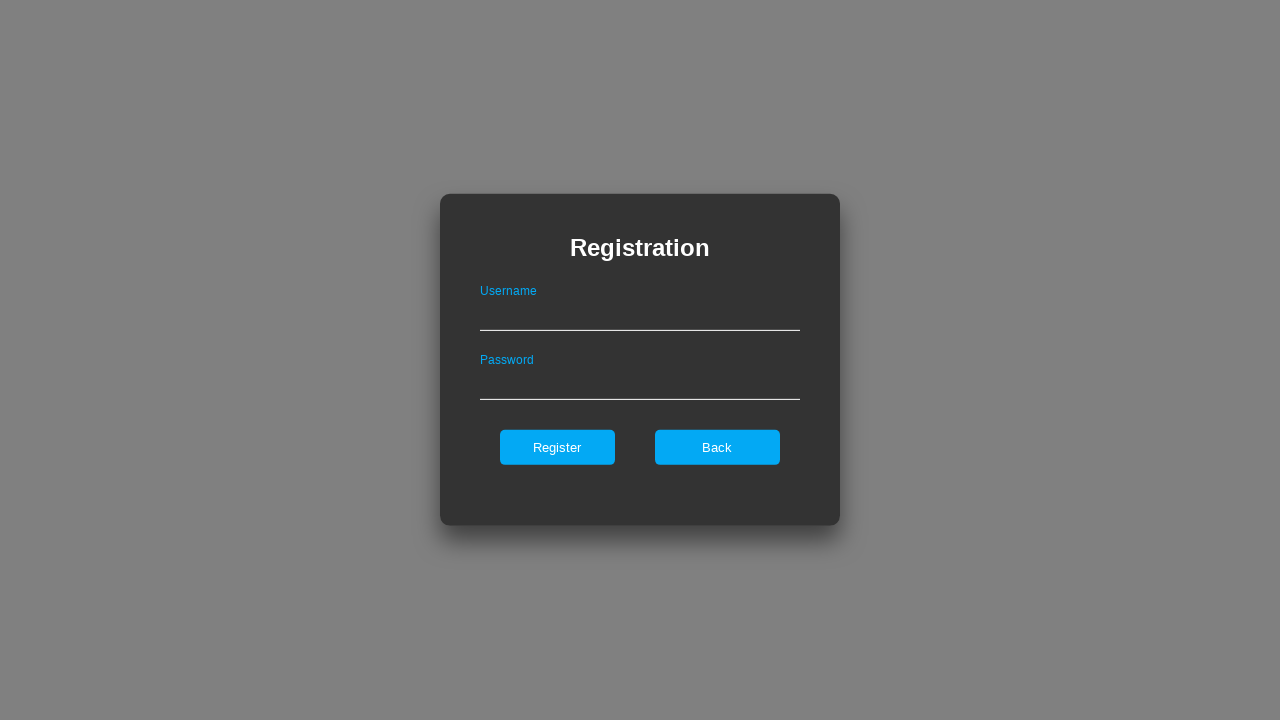

Filled password field with 'SecurePass99!' (username field left empty) on #passwordOnRegister
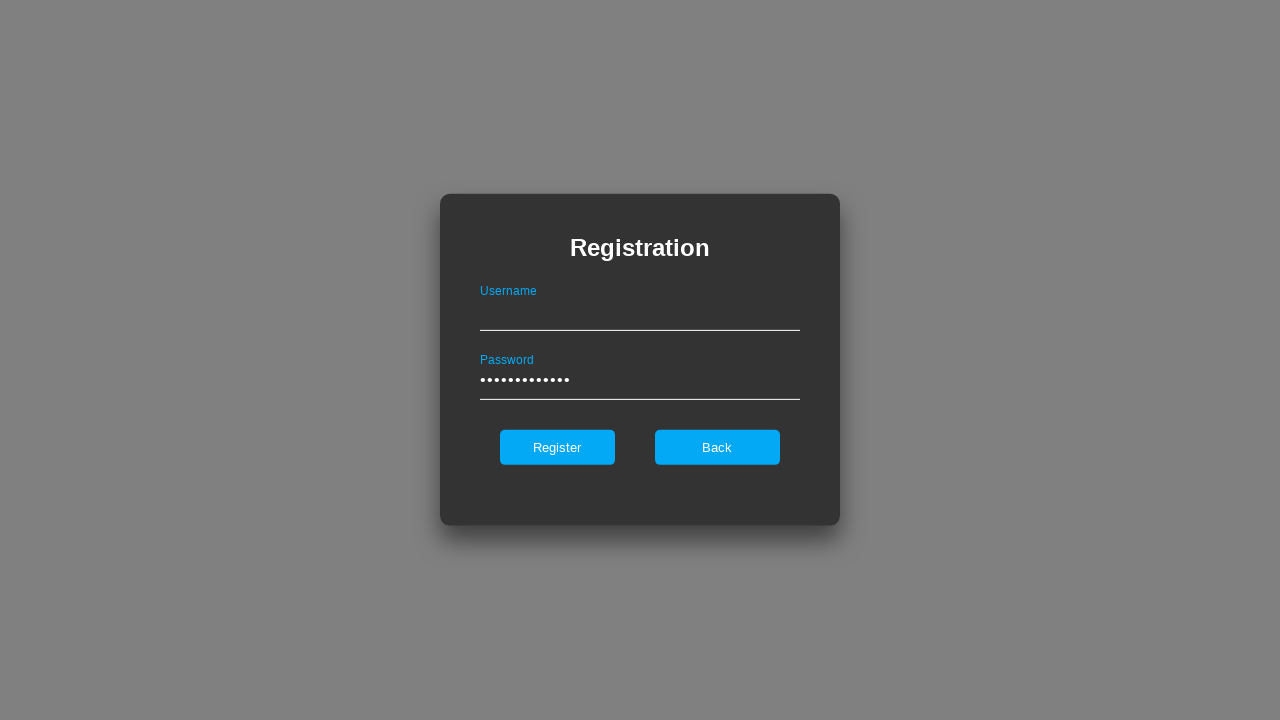

Clicked register button to attempt registration without username at (557, 447) on #register
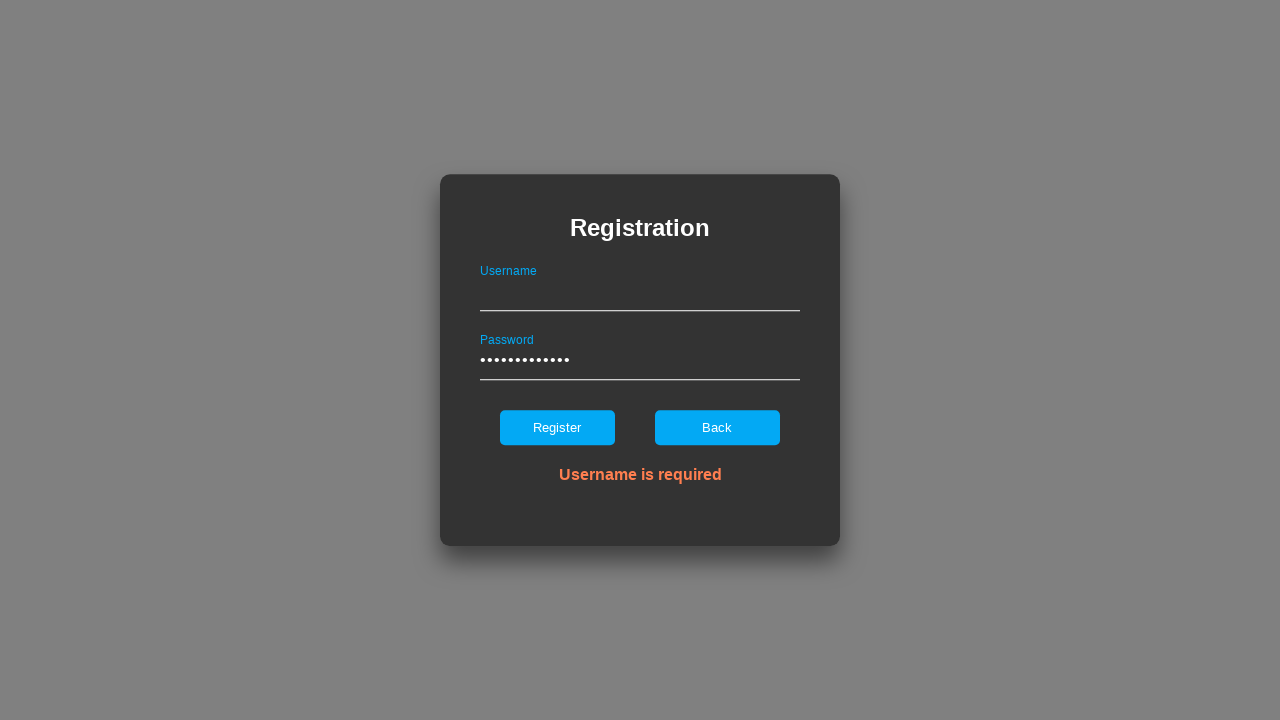

Error message appeared confirming username is required
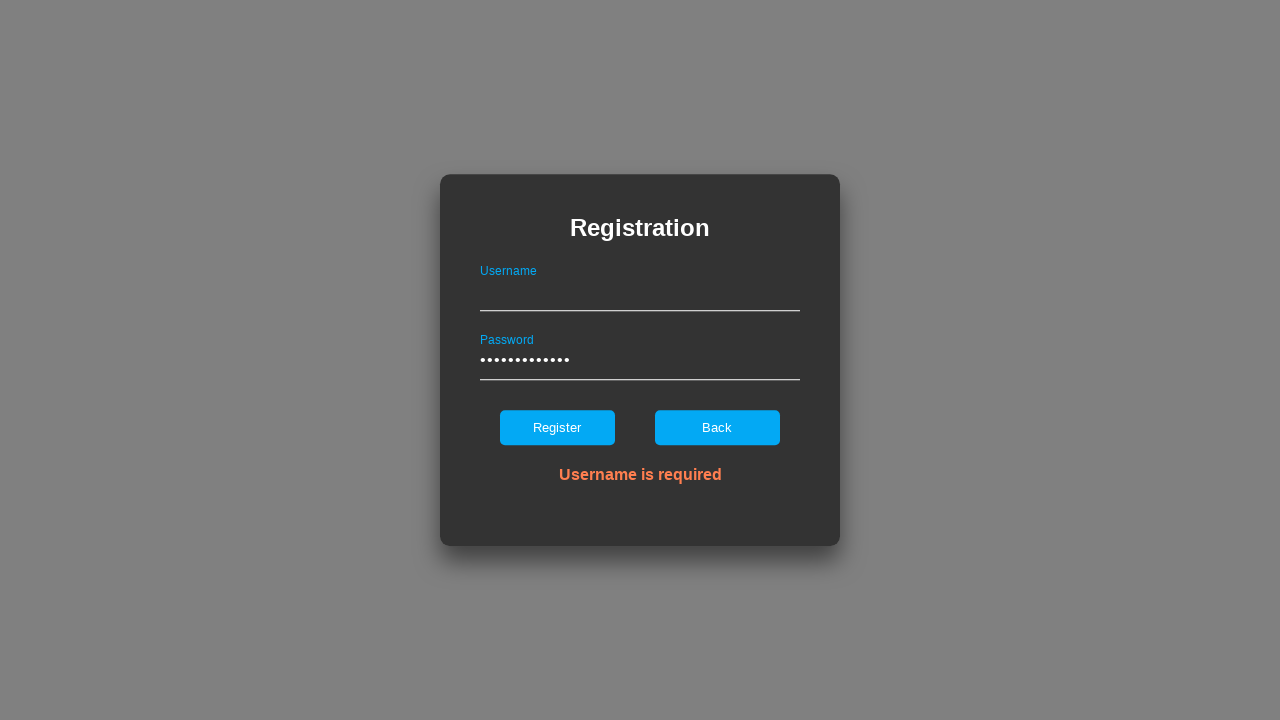

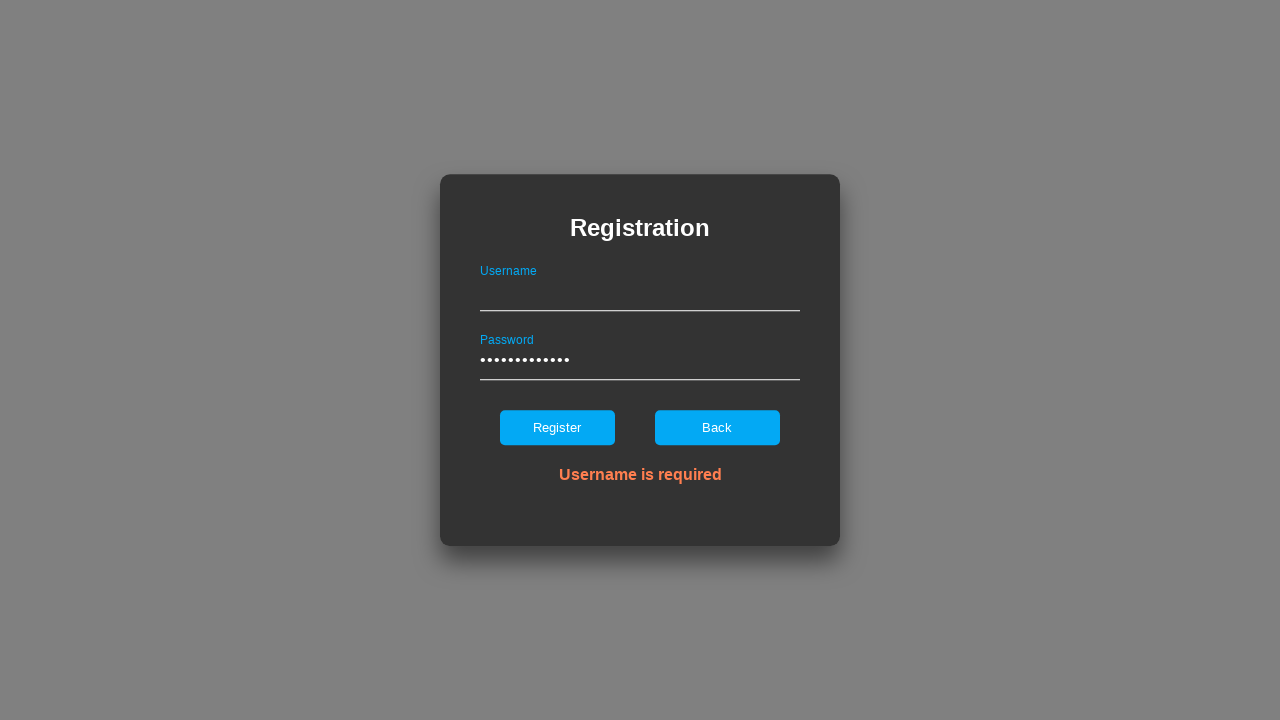